Tests closing a modal popup by clicking the close button after the modal appears

Starting URL: https://the-internet.herokuapp.com/entry_ad

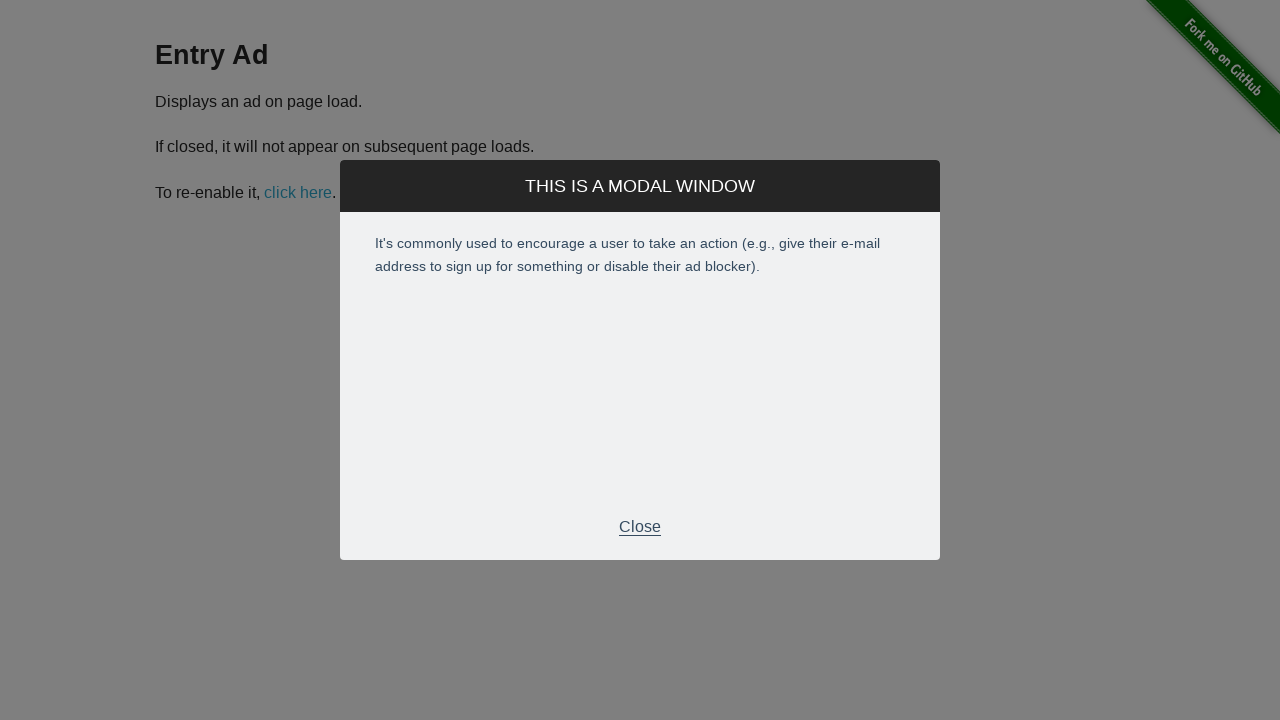

Modal popup appeared and became visible
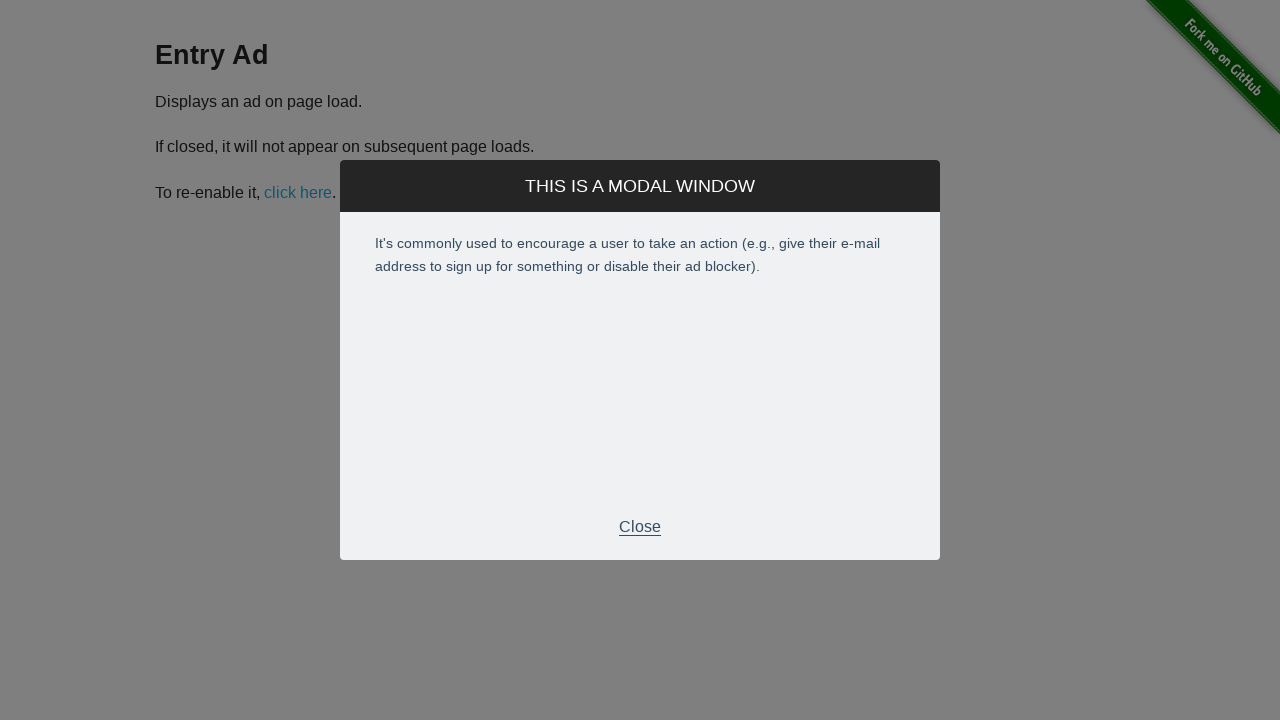

Clicked close button in modal footer at (640, 527) on xpath=//div[3]/p
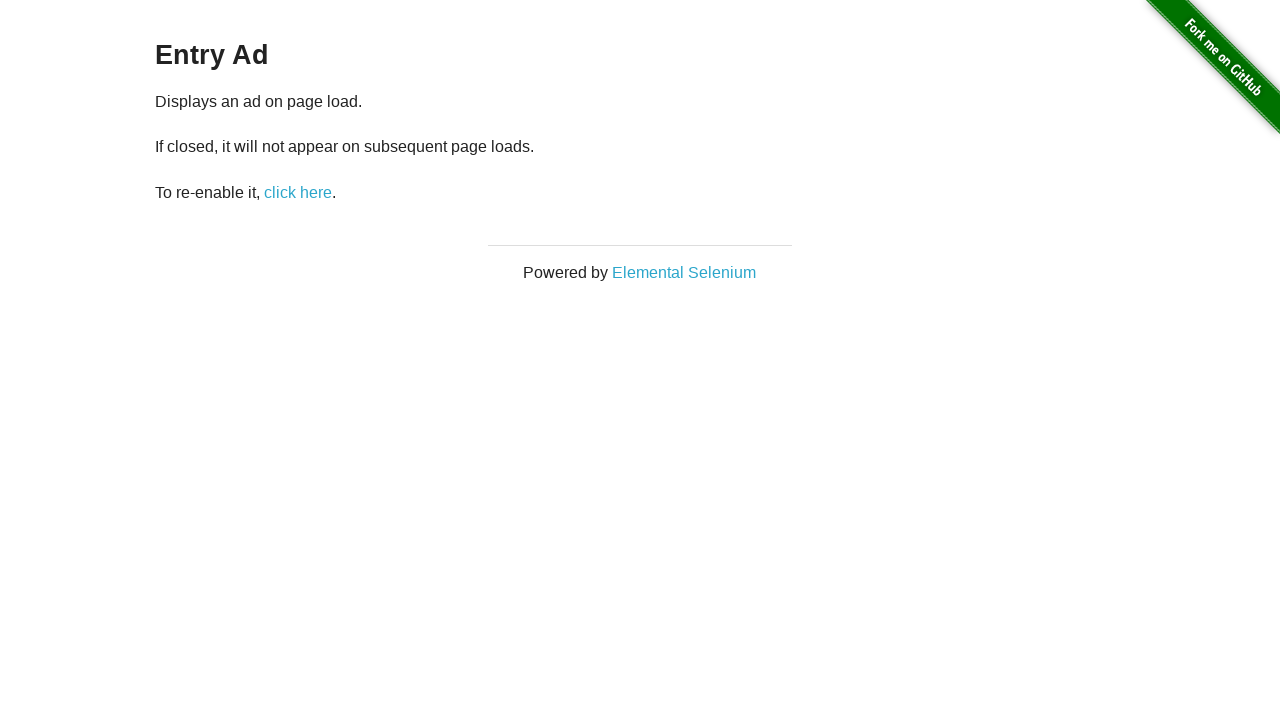

Modal popup closed successfully
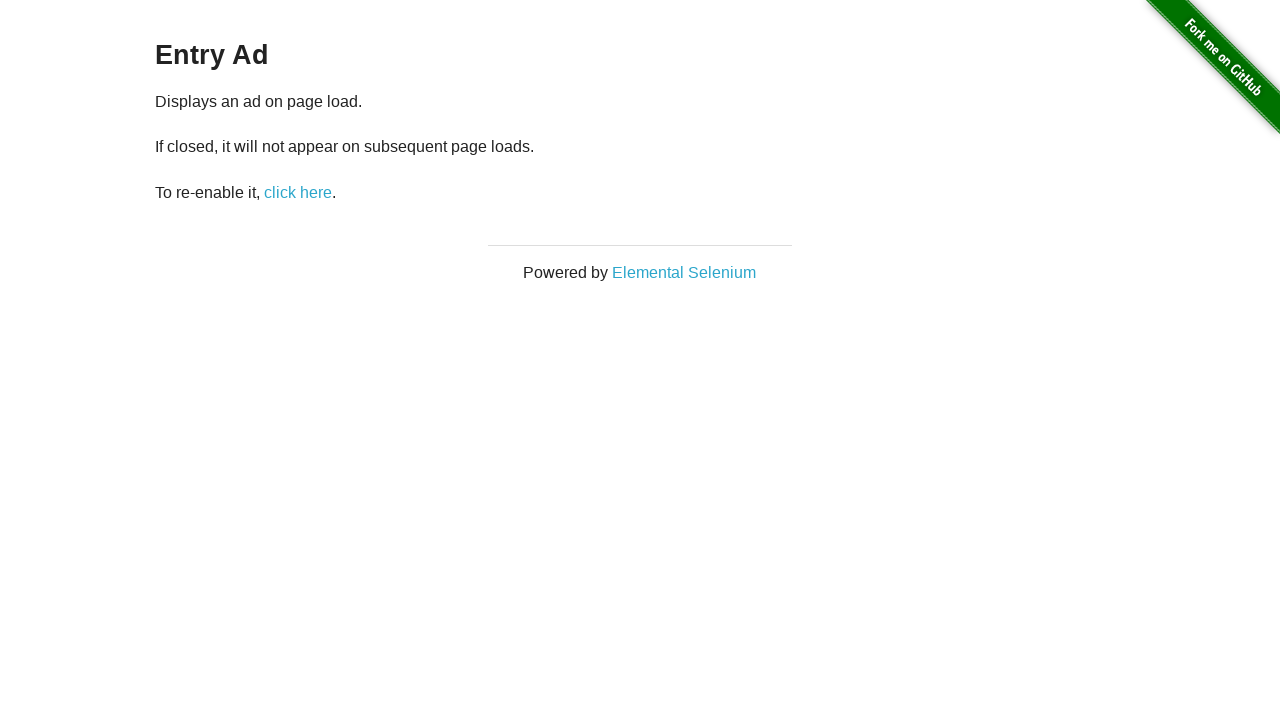

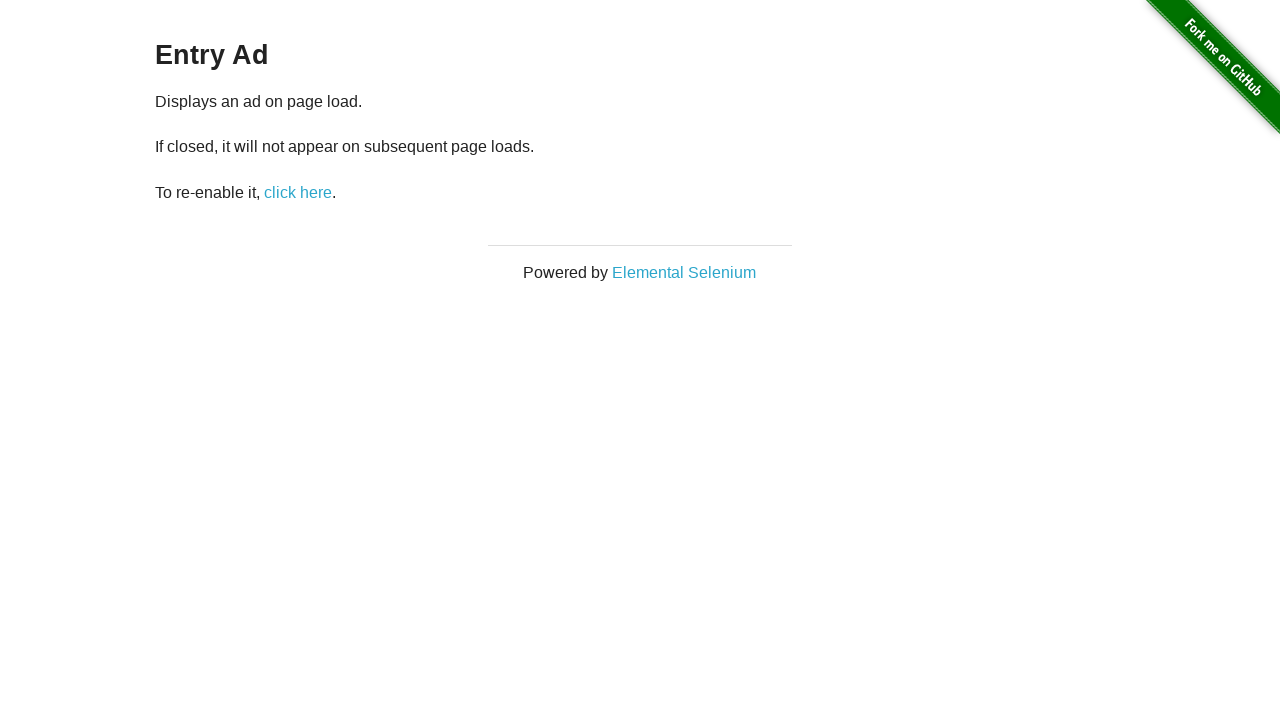